Tests the forgot password form by filling in an email address in the email input field

Starting URL: https://the-internet.herokuapp.com/forgot_password

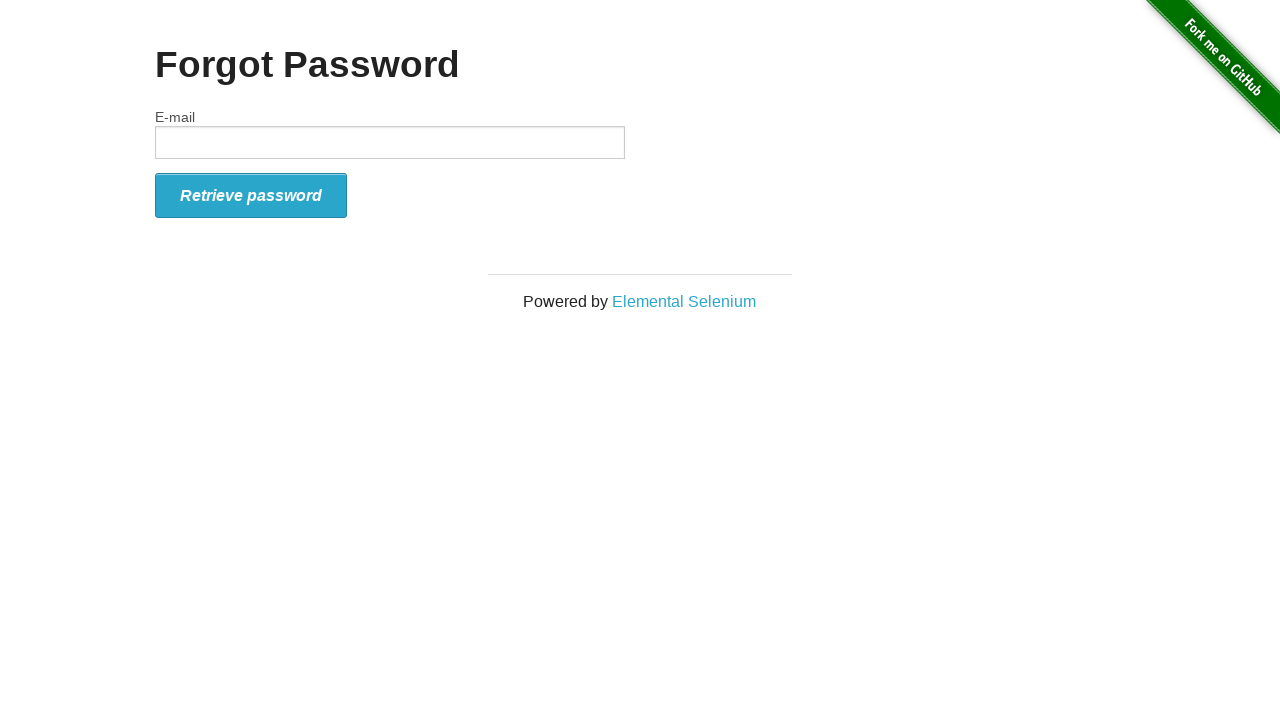

Navigated to forgot password page
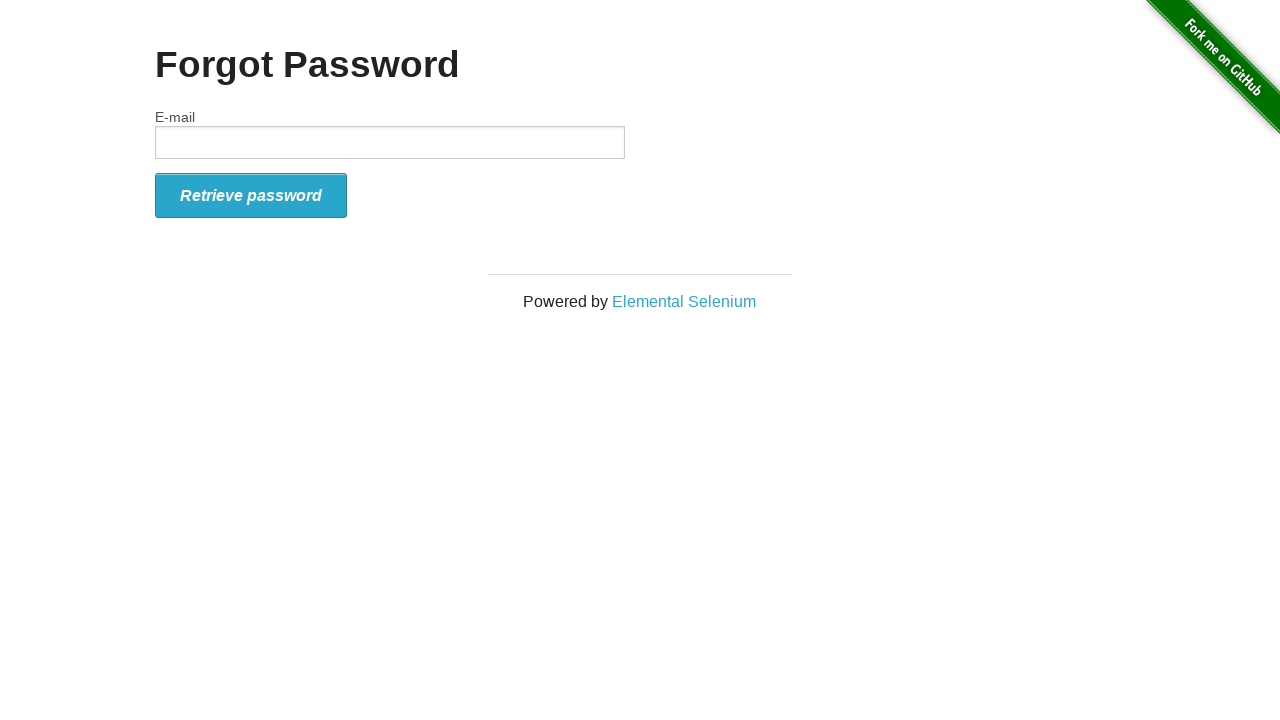

Filled email field with 'abc@gmail.com' on #email
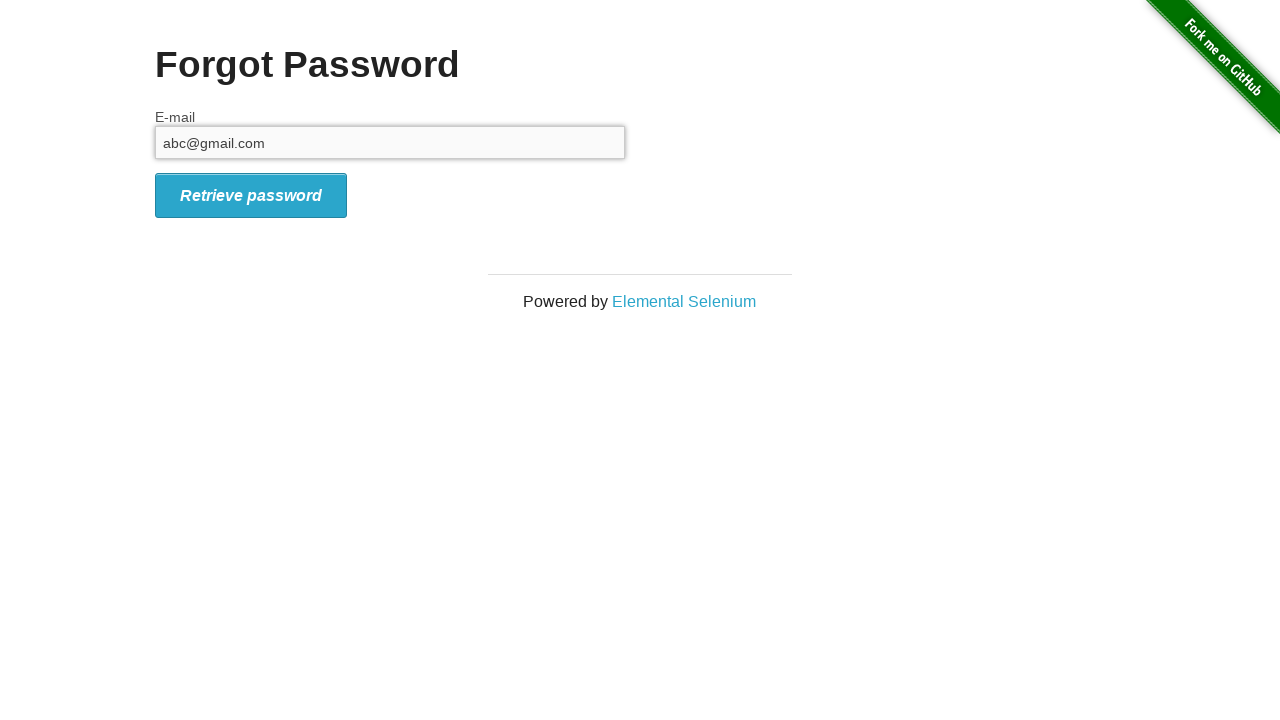

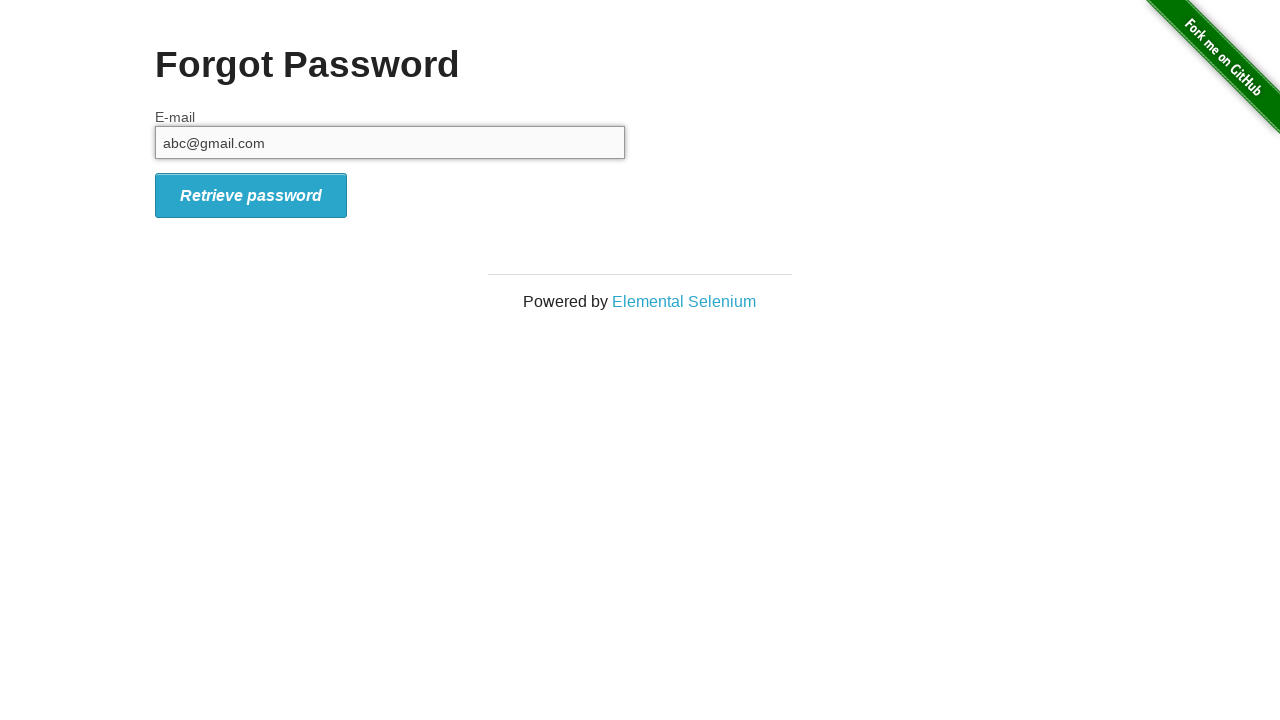